Tests registration form validation for password length requirement by entering a password shorter than 6 characters

Starting URL: https://alada.vn/tai-khoan/dang-ky.html

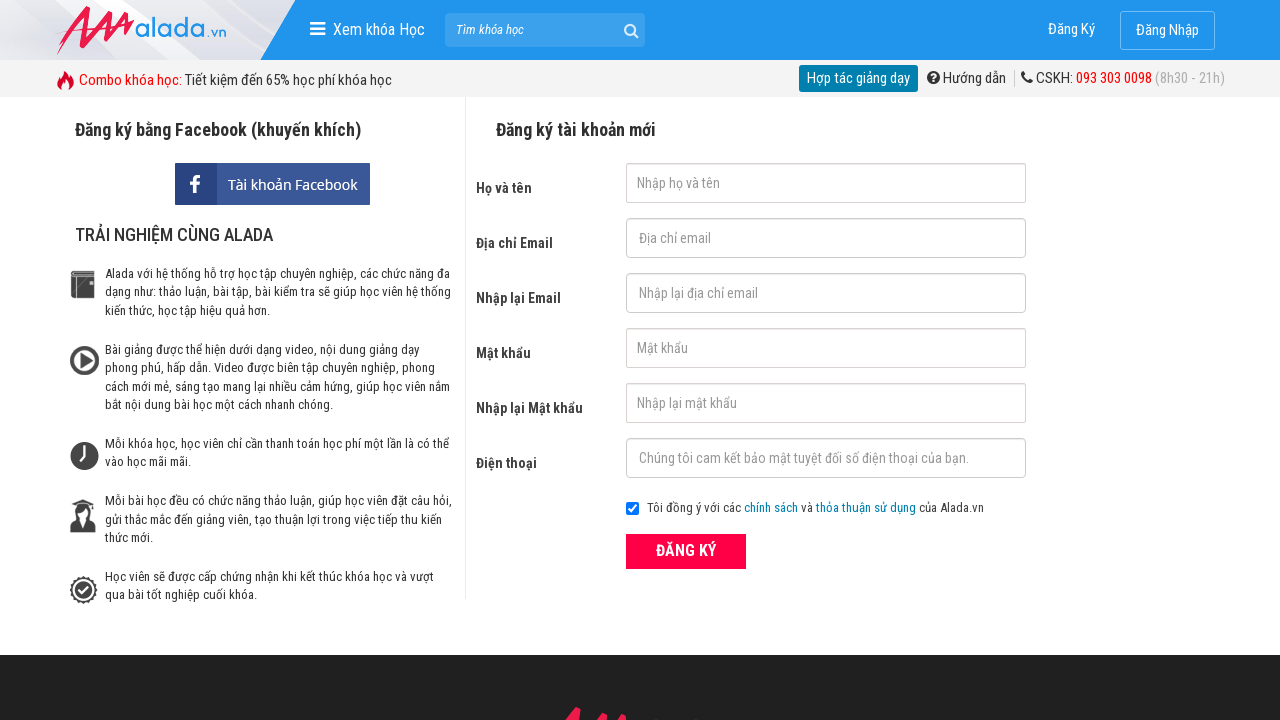

Filled first name field with 'Sun June' on //input[@name='txtFirstname']
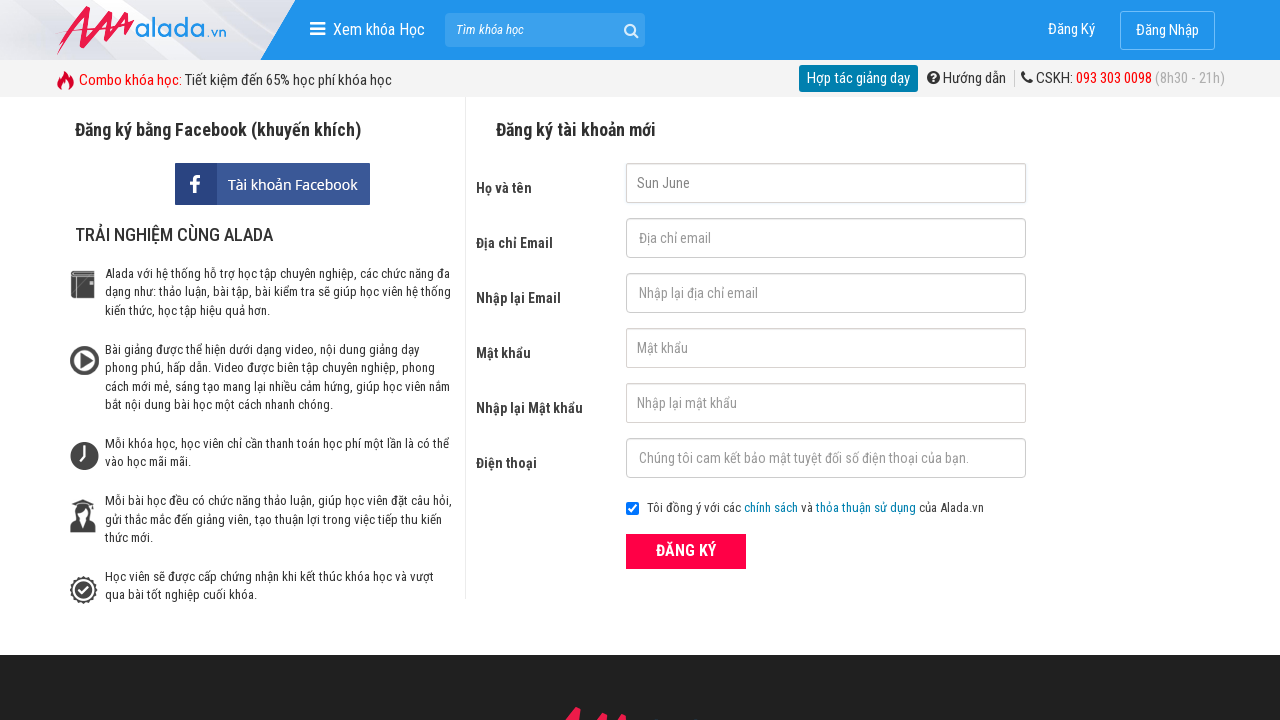

Filled email field with 'sunlee.123@gmail.com' on //input[@name='txtEmail']
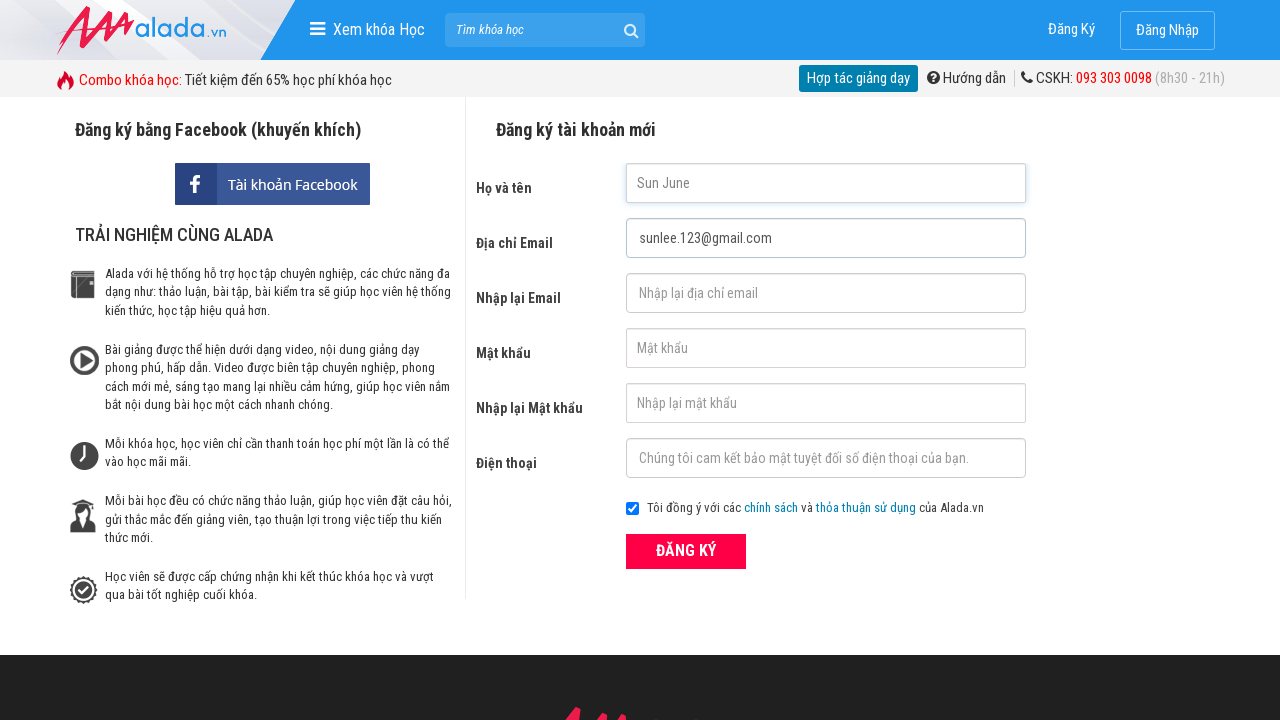

Filled confirm email field with 'sunlee.123@gmail.com' on //input[@name='txtCEmail']
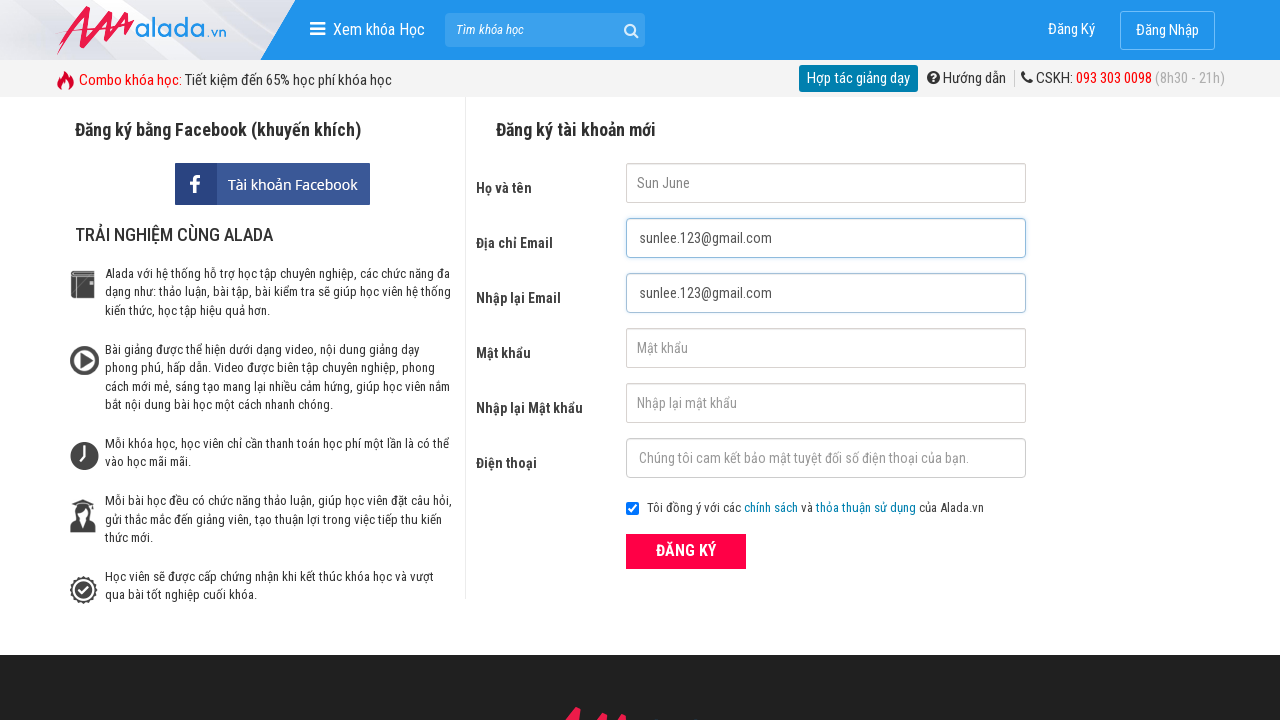

Filled password field with 'a@12' (4 characters, below 6-character requirement) on //input[@name='txtPassword']
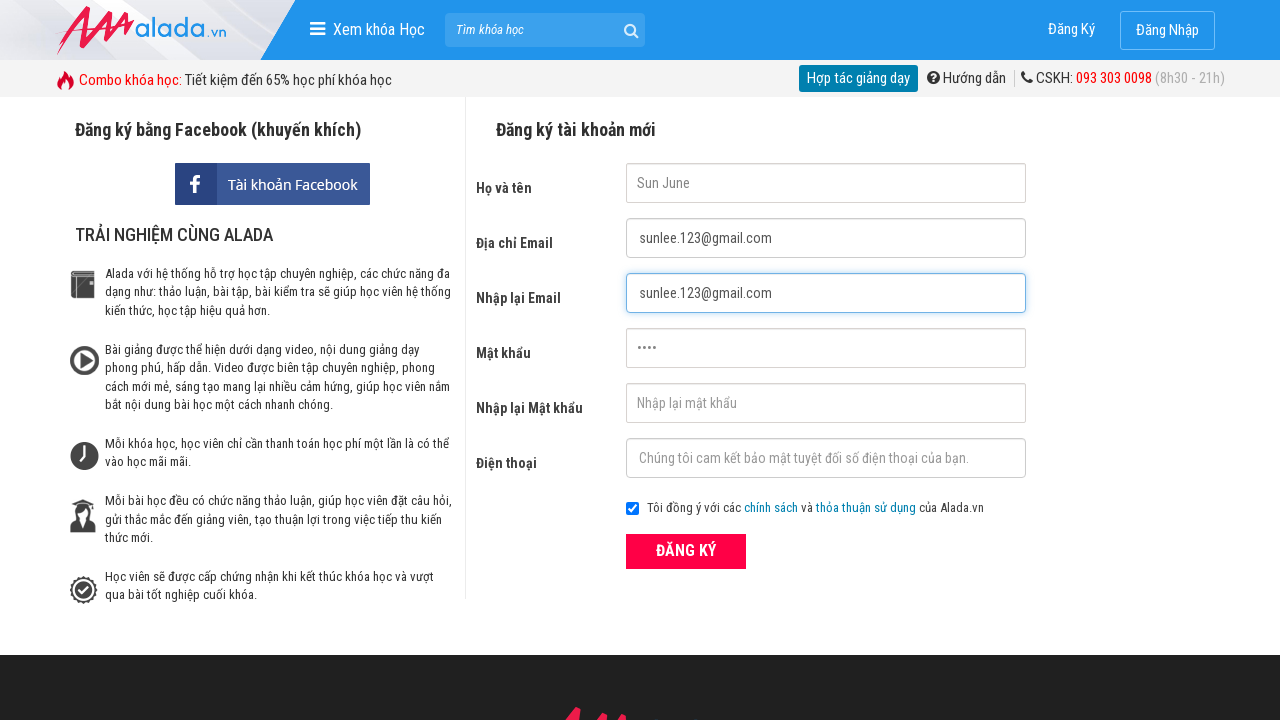

Filled confirm password field with 'a@12' on //input[@name='txtCPassword']
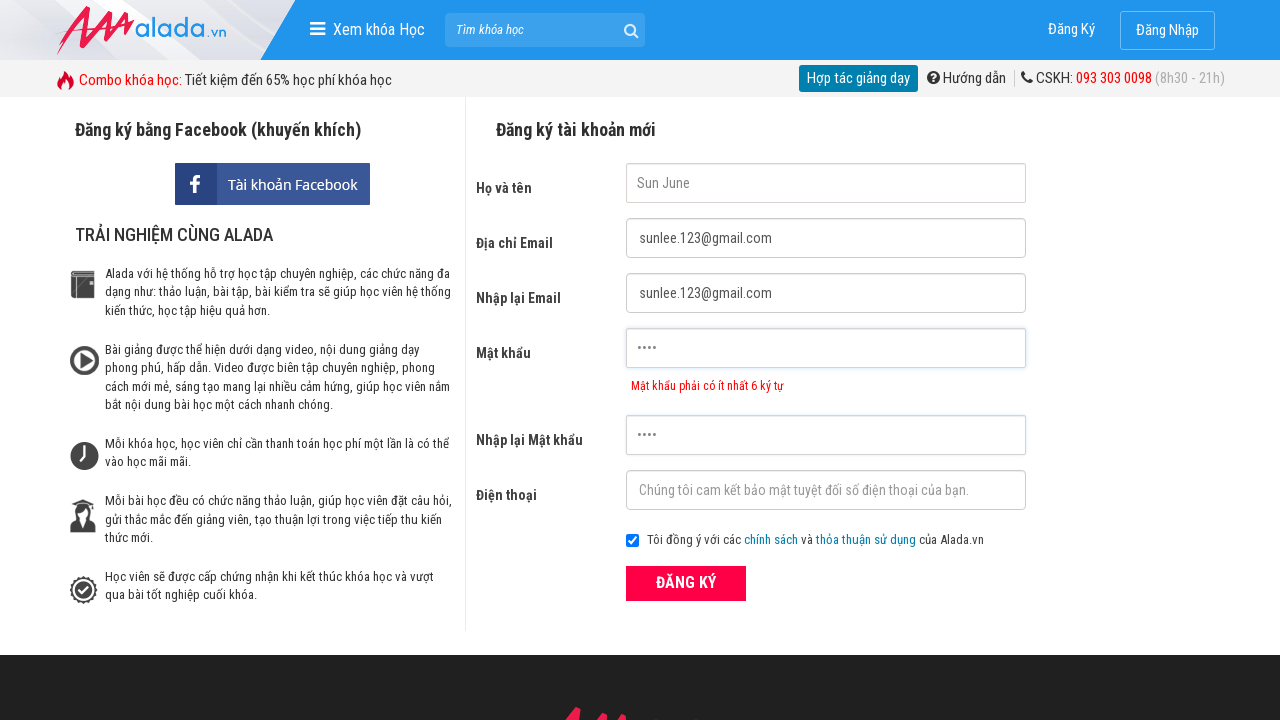

Filled phone field with '0909686868' on //input[@name='txtPhone']
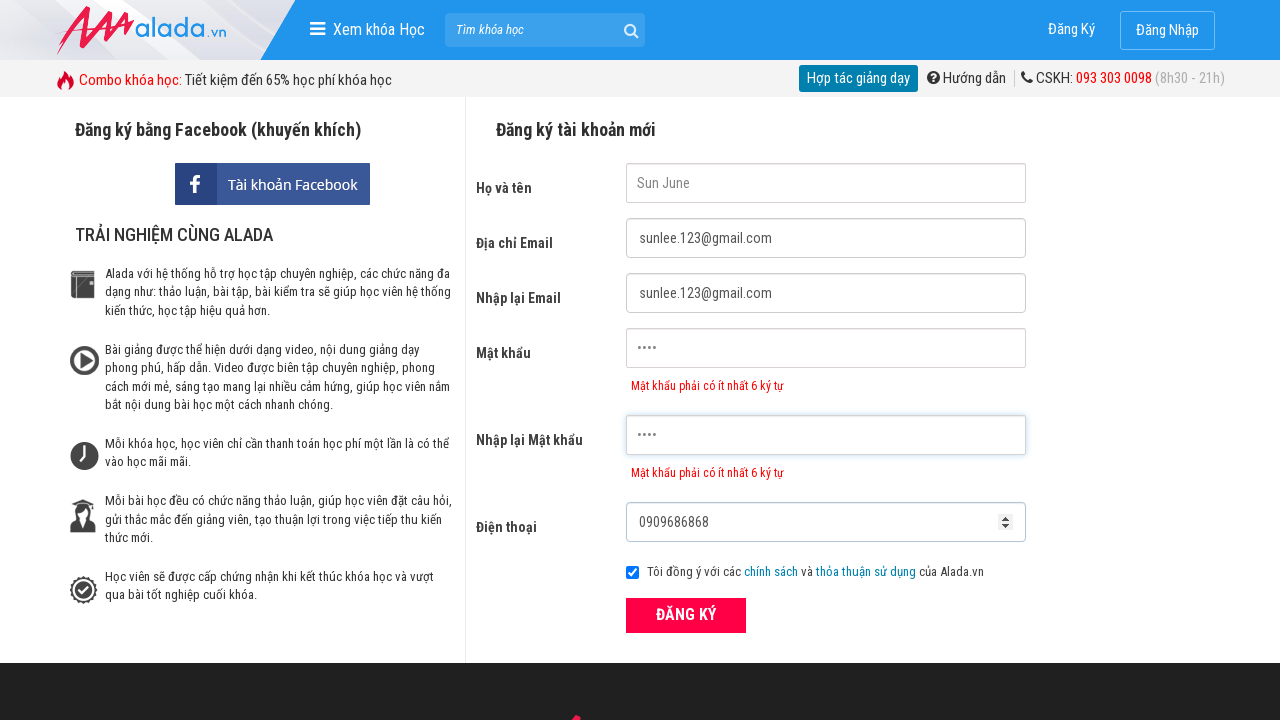

Clicked registration submit button at (686, 615) on xpath=//div[@class='field_btn']//button[text()='ĐĂNG KÝ']
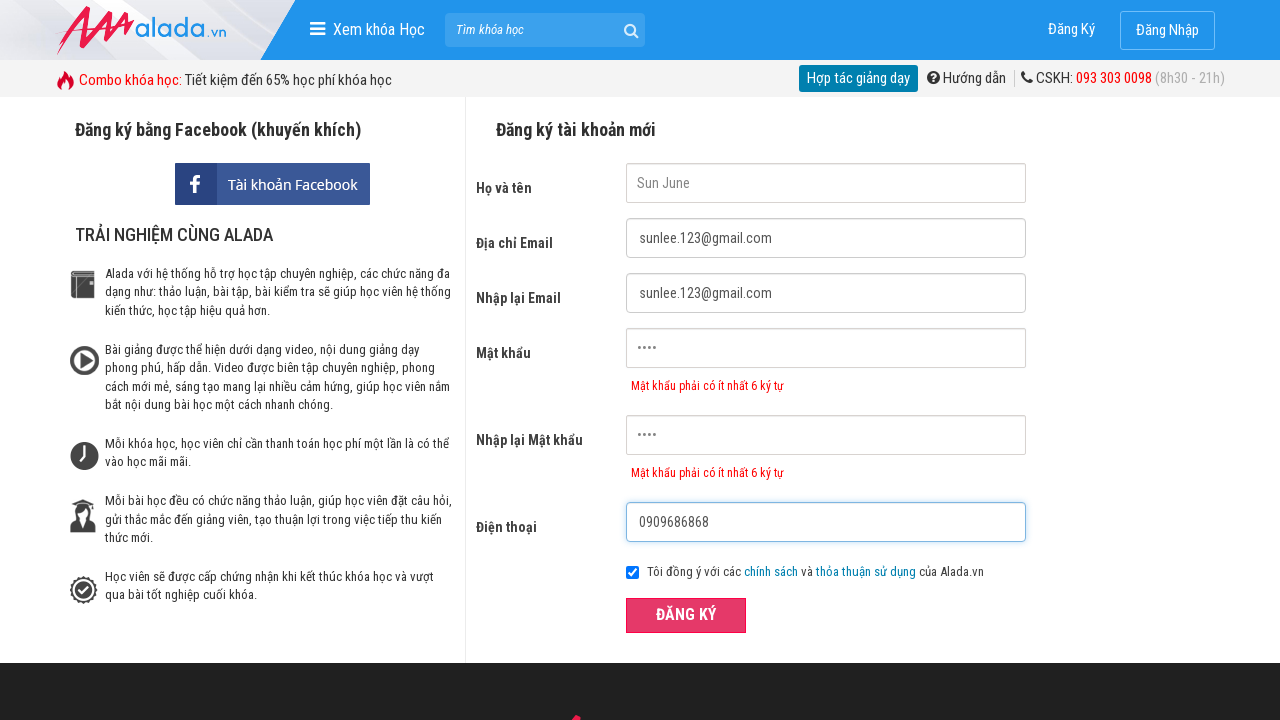

Waited for password validation error message to appear
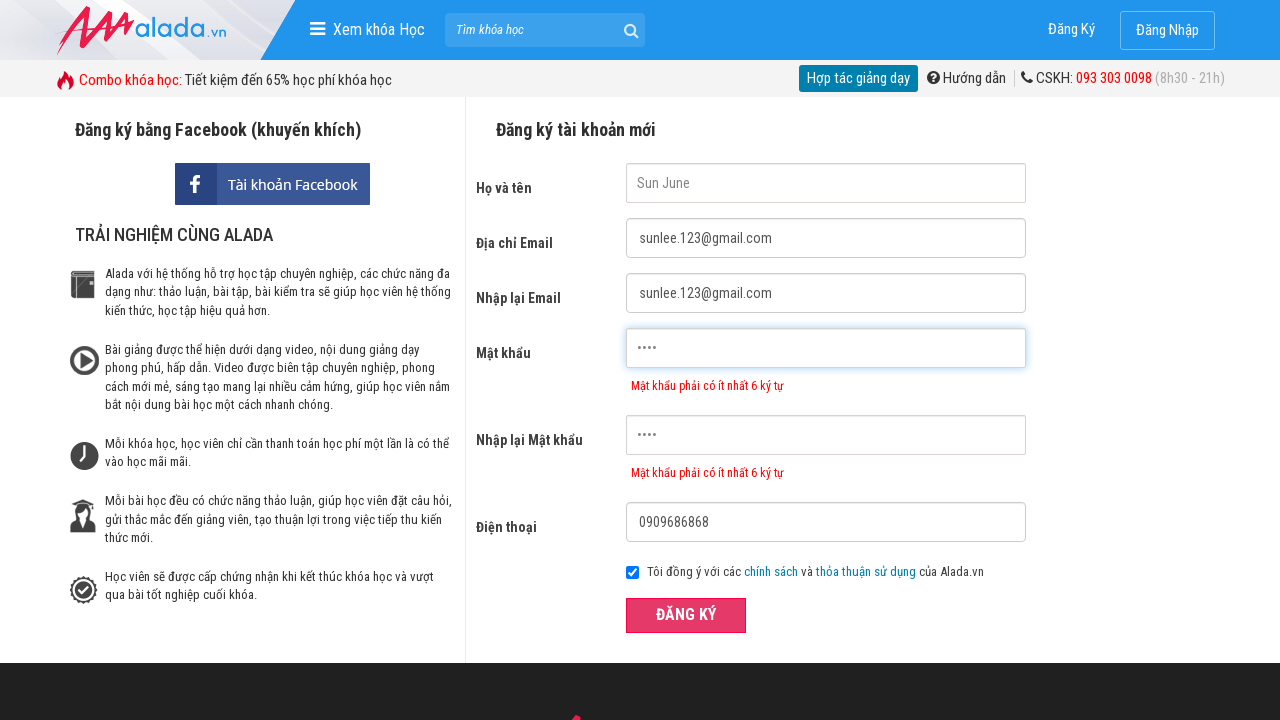

Verified password error message: 'Mật khẩu phải có ít nhất 6 ký tự'
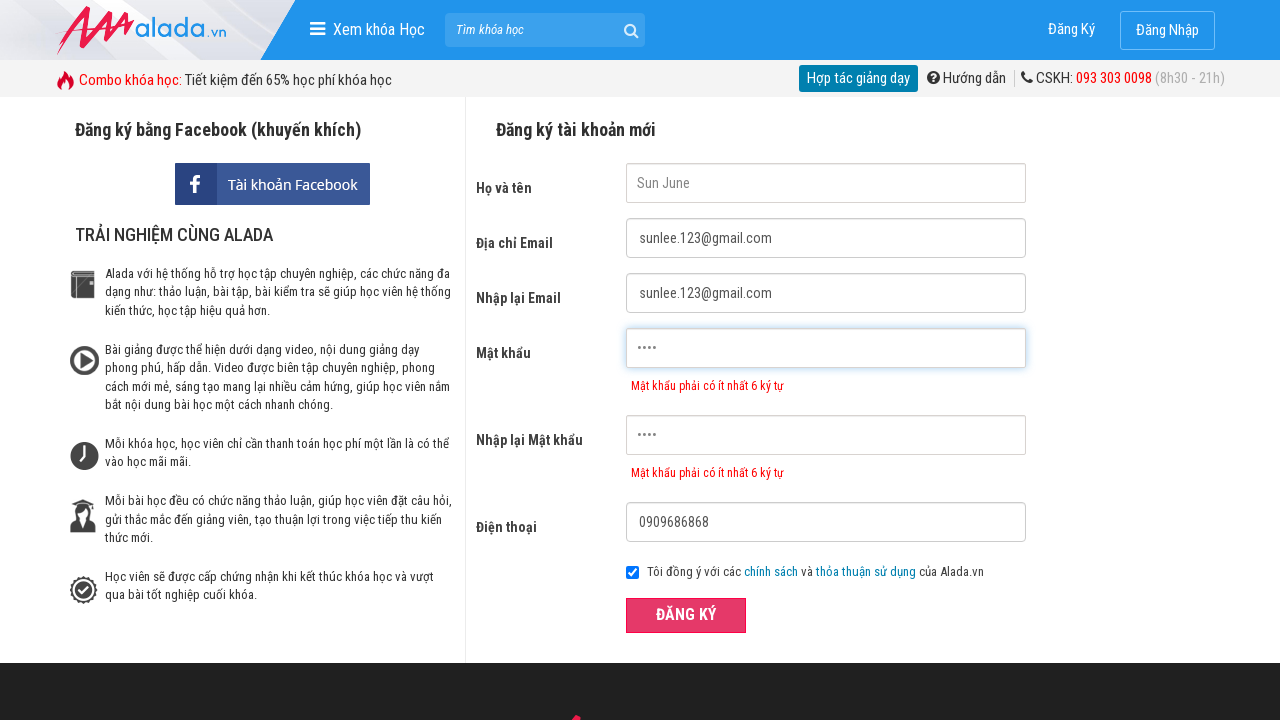

Verified confirm password error message: 'Mật khẩu phải có ít nhất 6 ký tự'
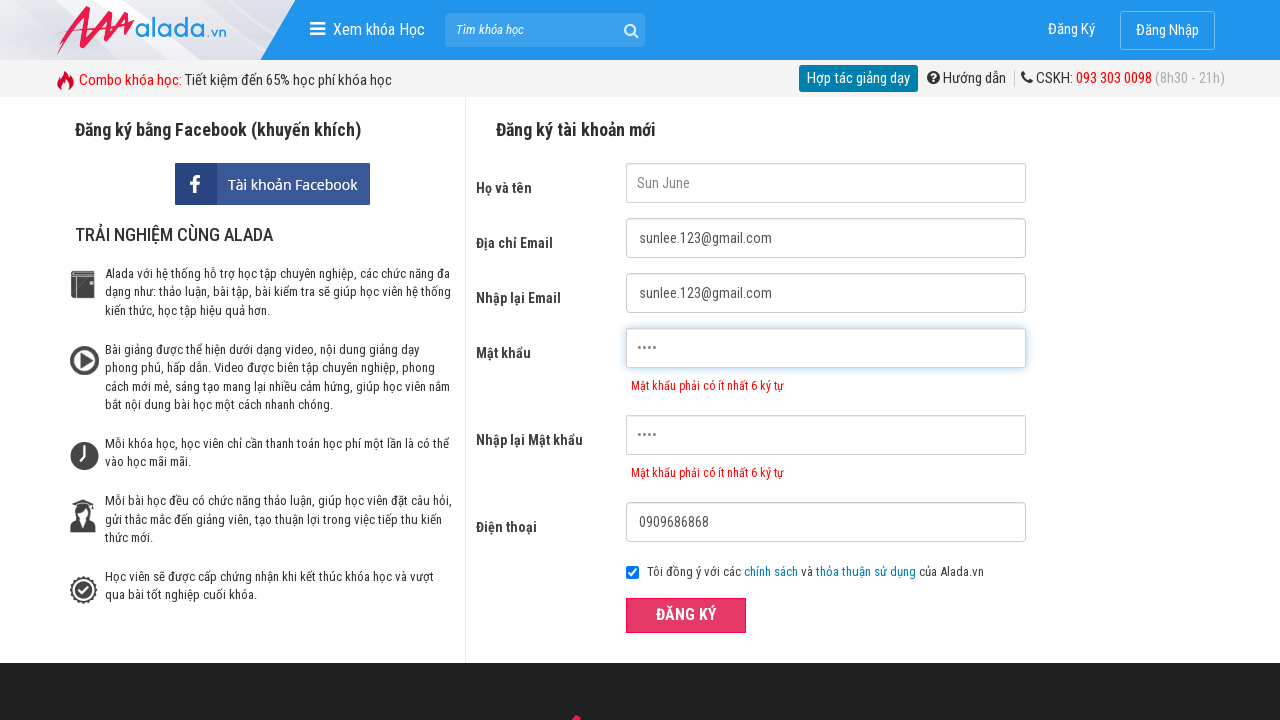

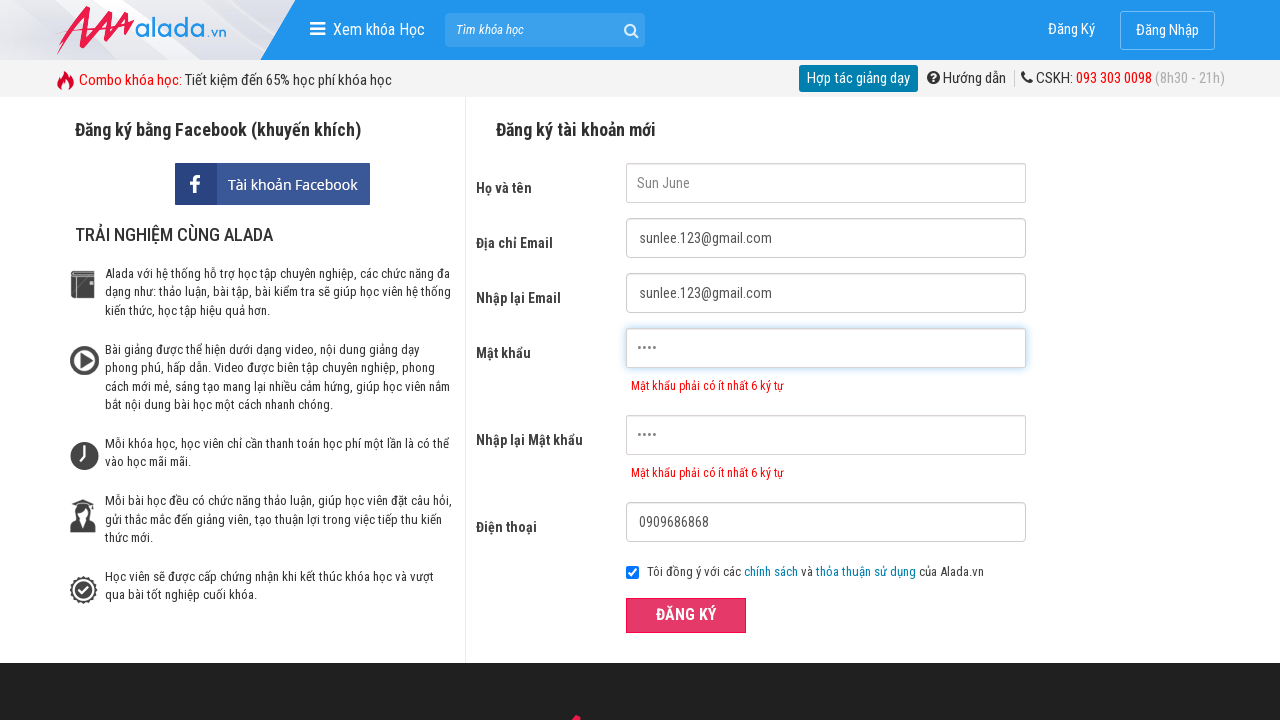